Tests checkbox functionality on the actions page by clicking checkboxes and verifying the result message

Starting URL: https://kristinek.github.io/site/examples/actions

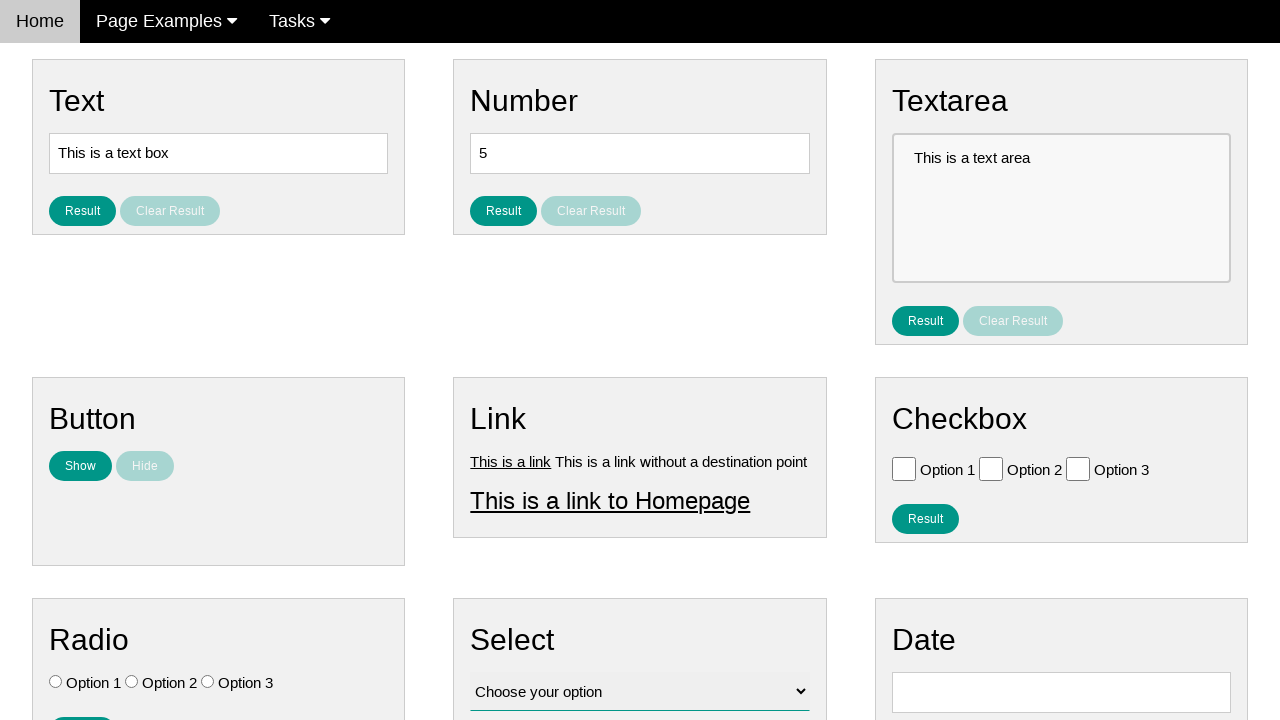

Clicked checkbox with value 'Option 1' at (904, 468) on [value='Option 1']
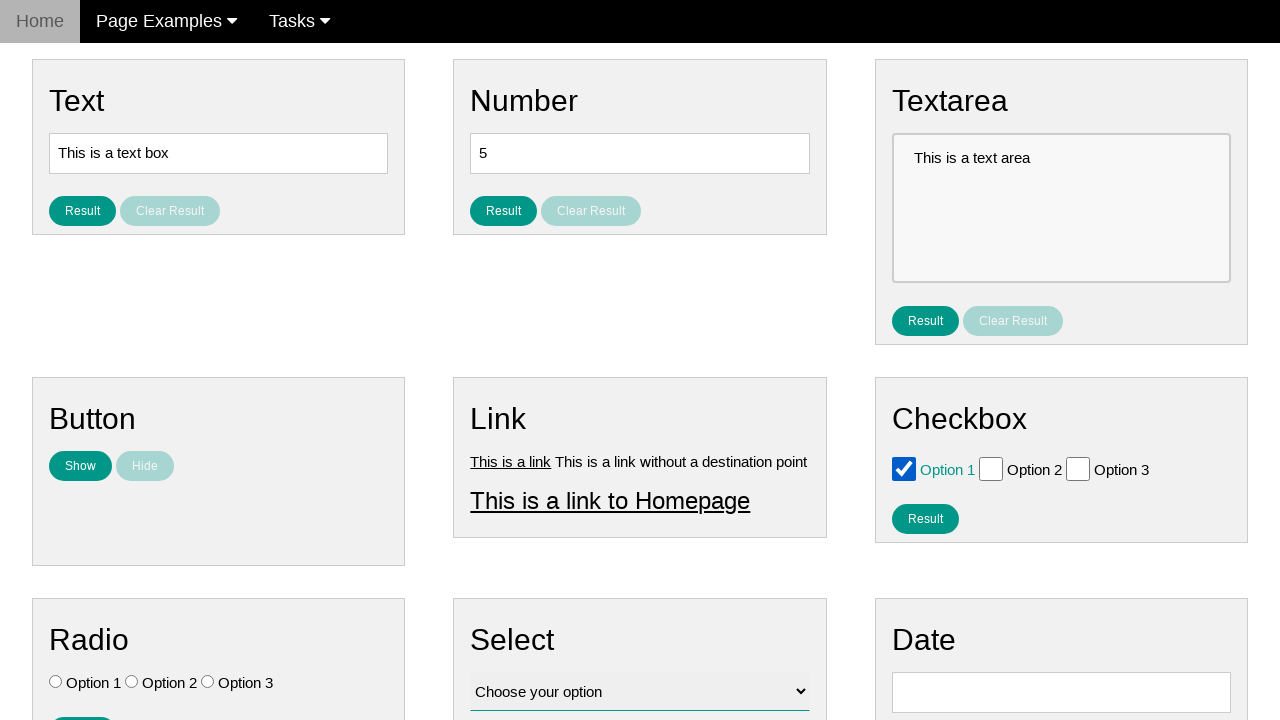

Clicked checkbox with value 'Option 2' at (991, 468) on [value='Option 2']
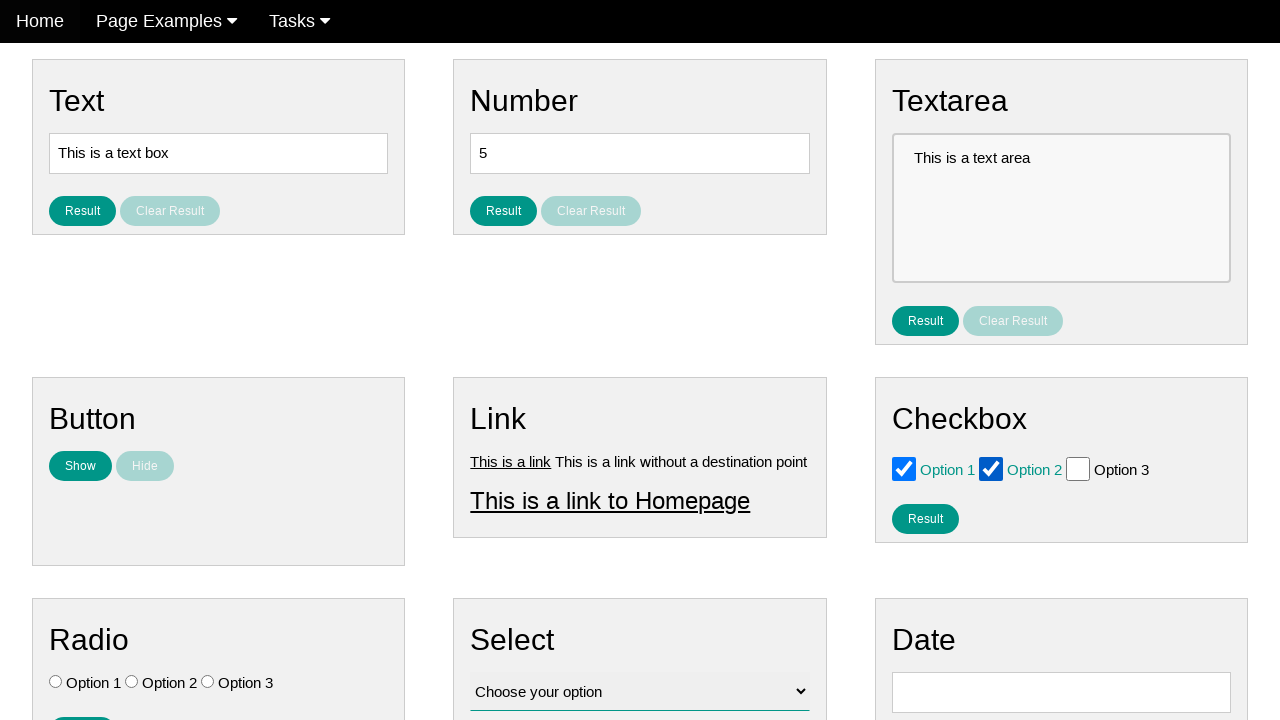

Clicked the result checkbox button at (925, 518) on #result_button_checkbox
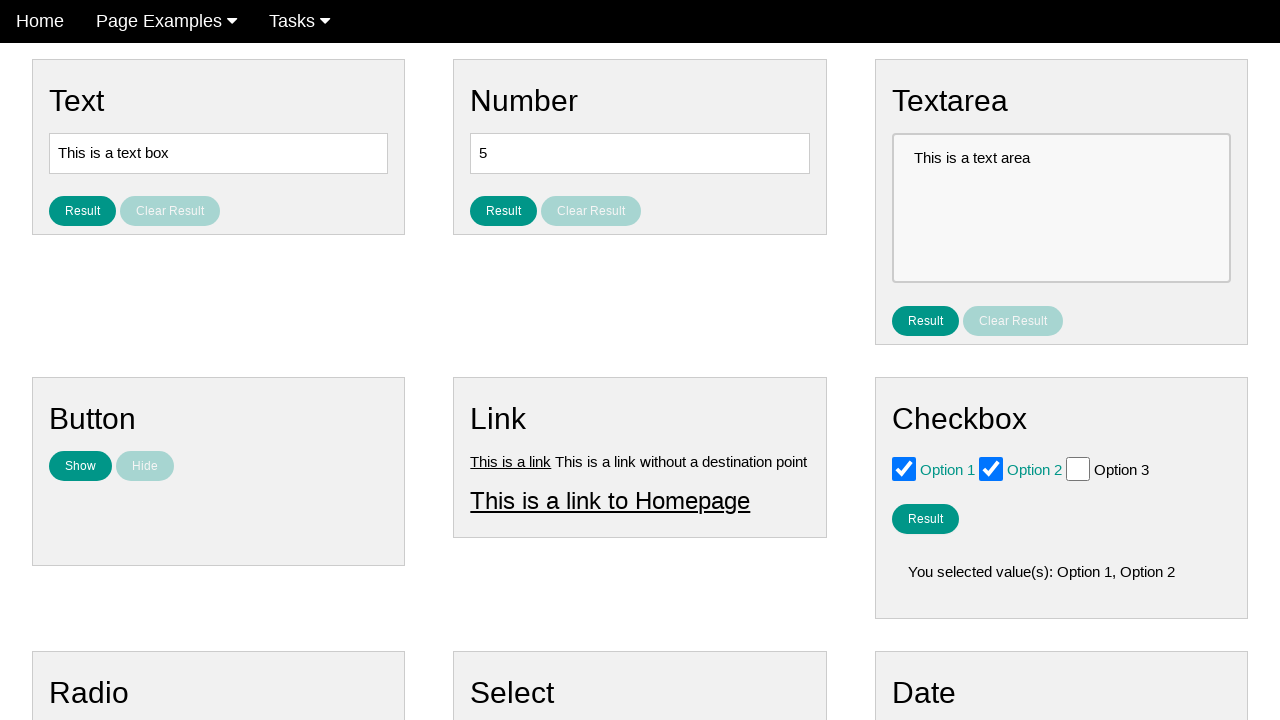

Waited for result checkbox to load
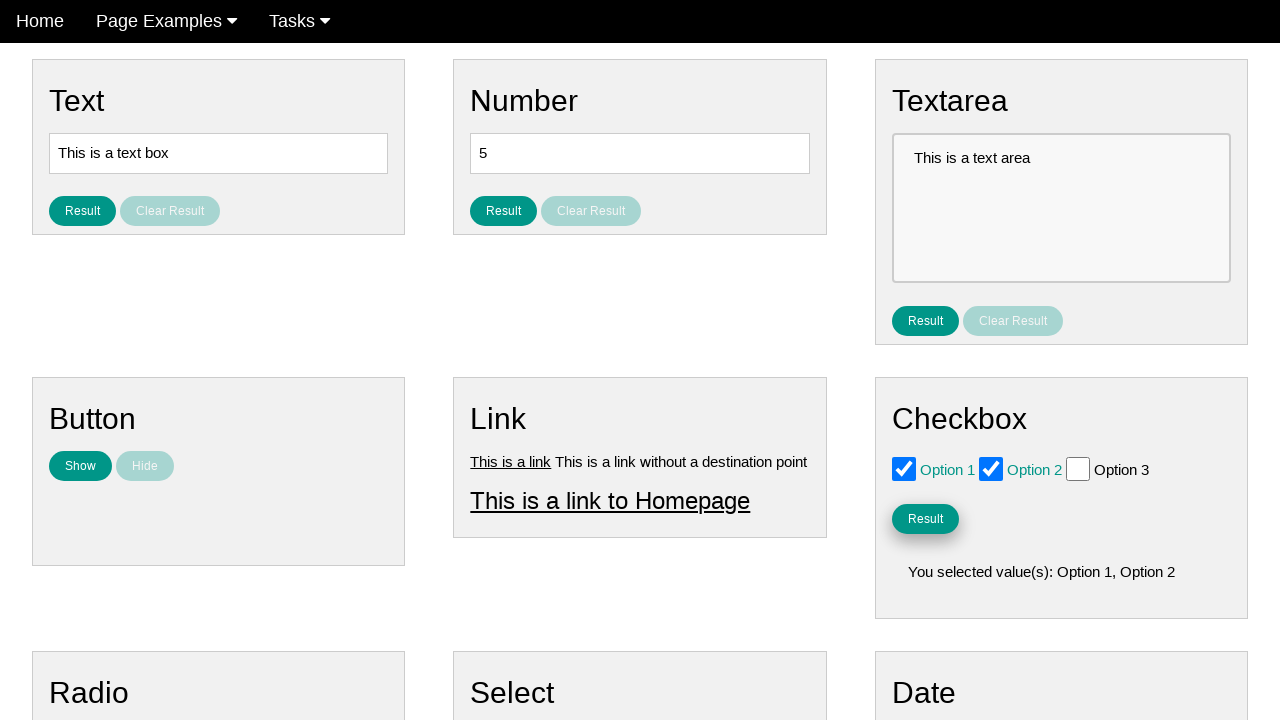

Verified that result checkbox is visible
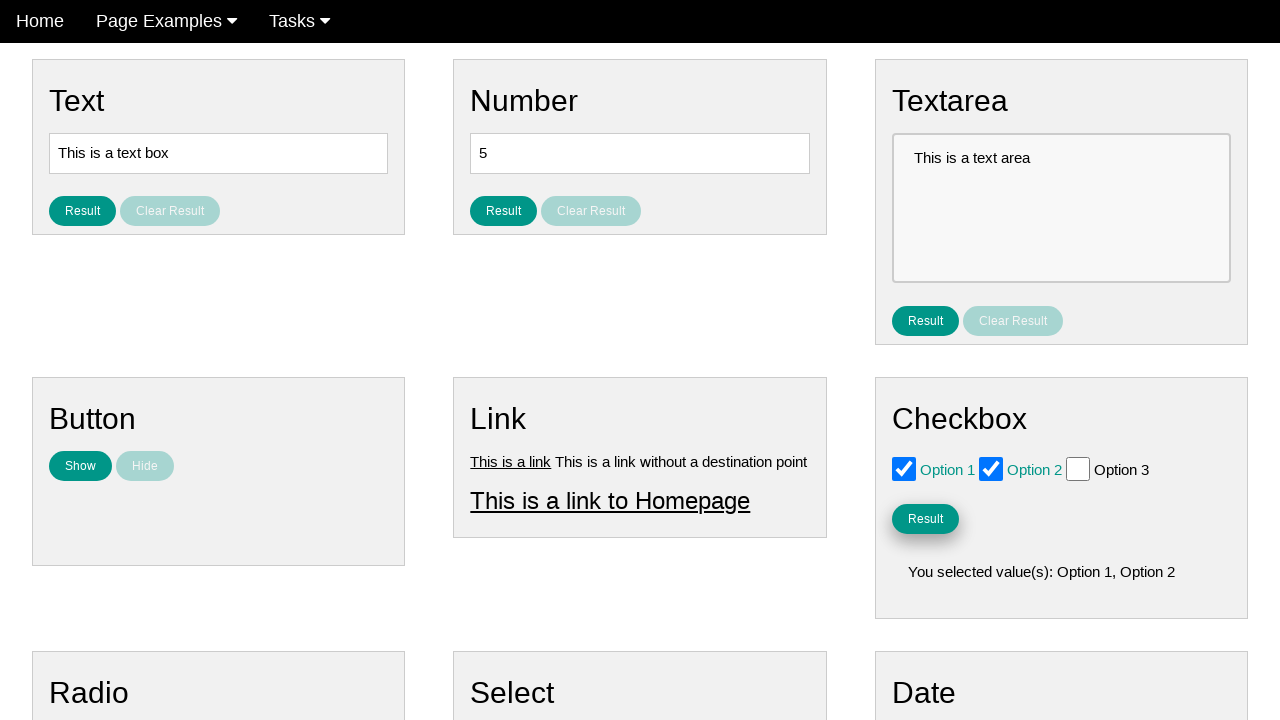

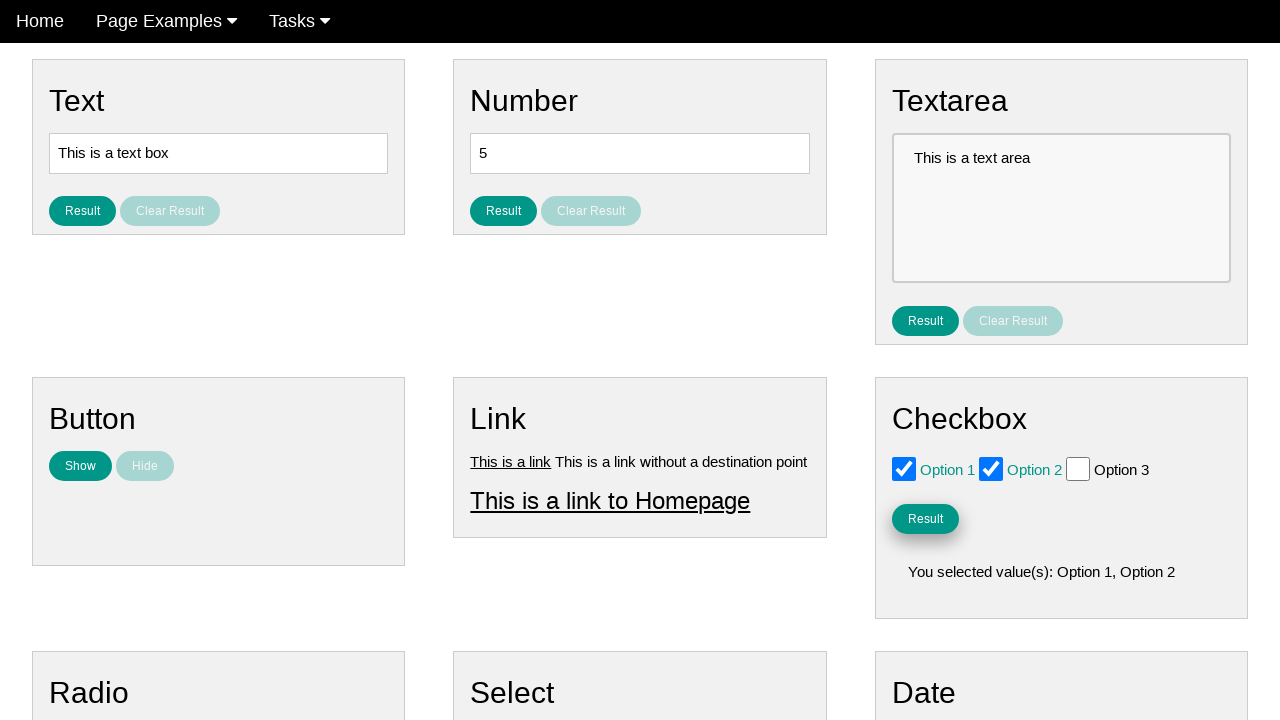